Tests browser tab switching functionality by opening a new tab and verifying the text content in the newly opened tab

Starting URL: https://demoqa.com/browser-windows

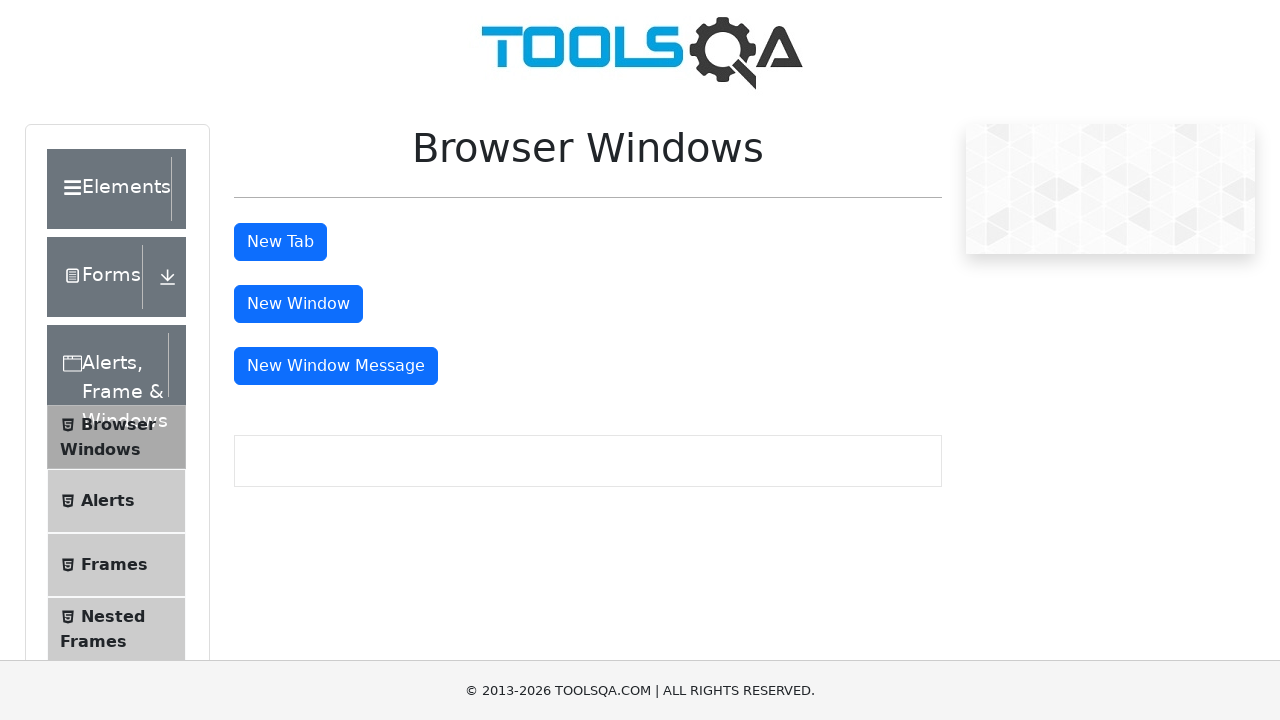

Clicked tab button to open a new tab at (280, 242) on #tabButton
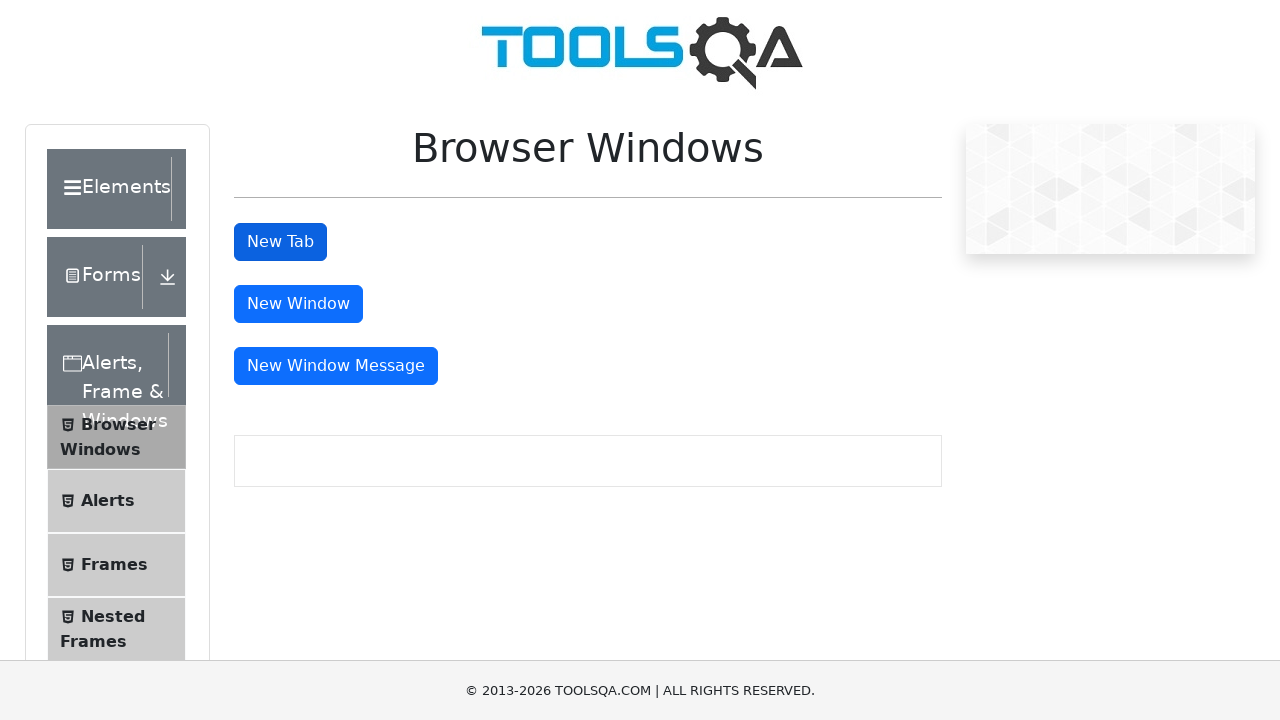

New tab opened and captured at (280, 242) on #tabButton
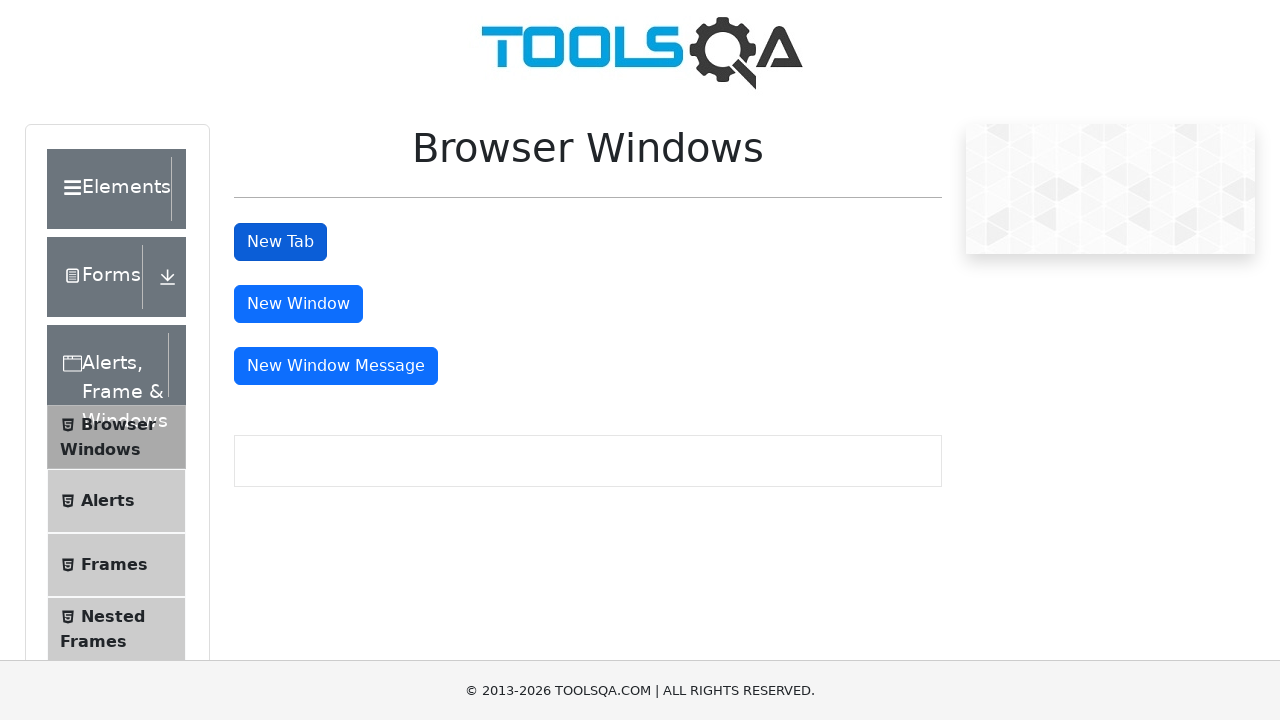

Retrieved new page object from opened tab
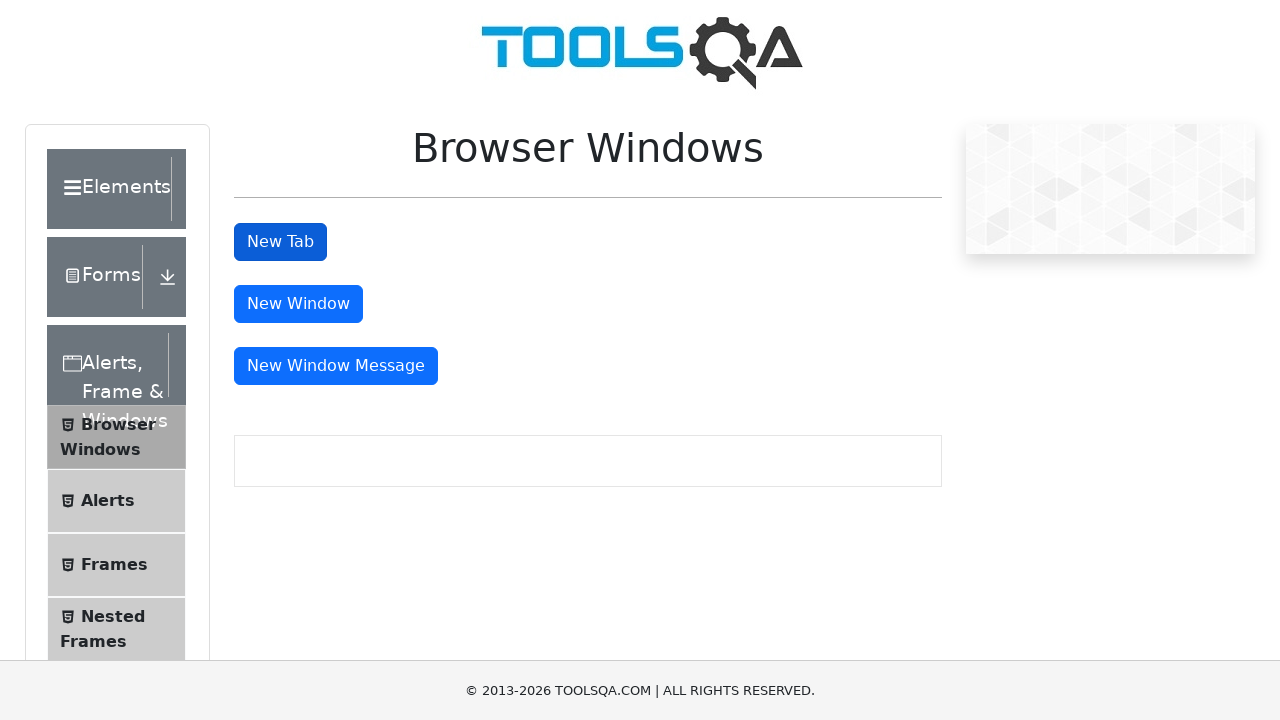

New tab page loaded completely
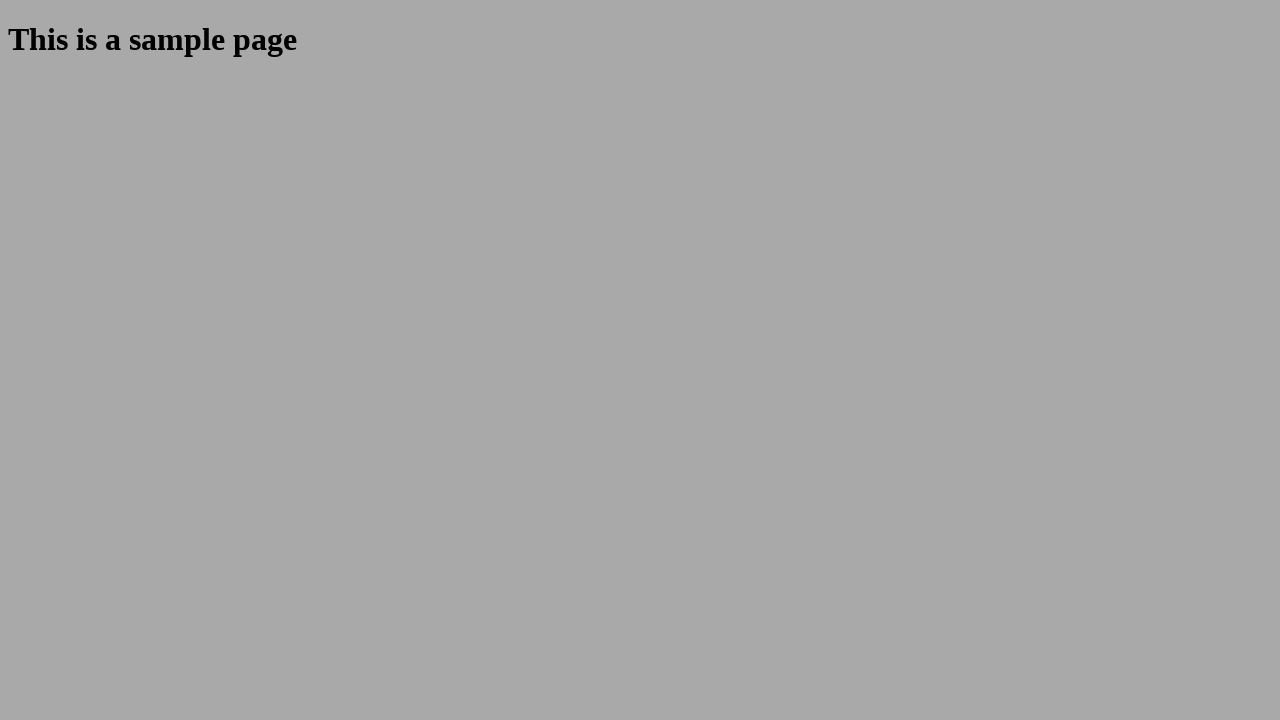

Retrieved heading text: 'This is a sample page'
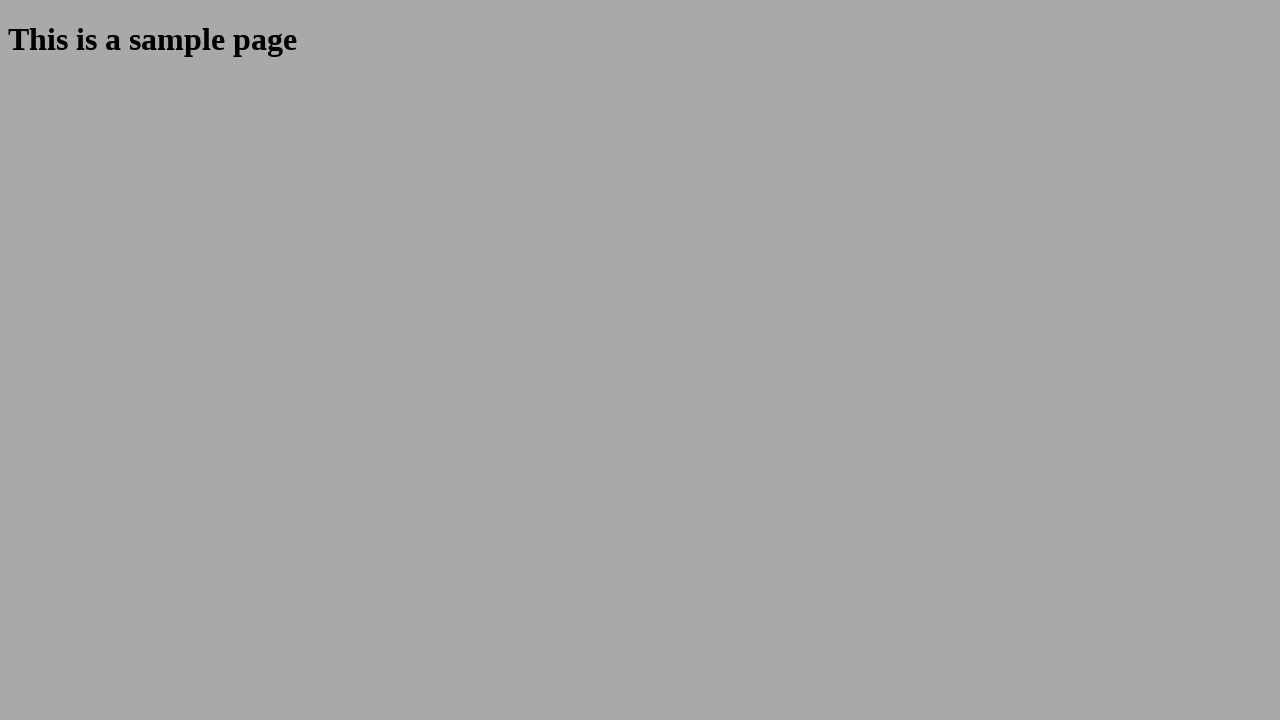

Verified heading text matches expected value 'This is a sample page'
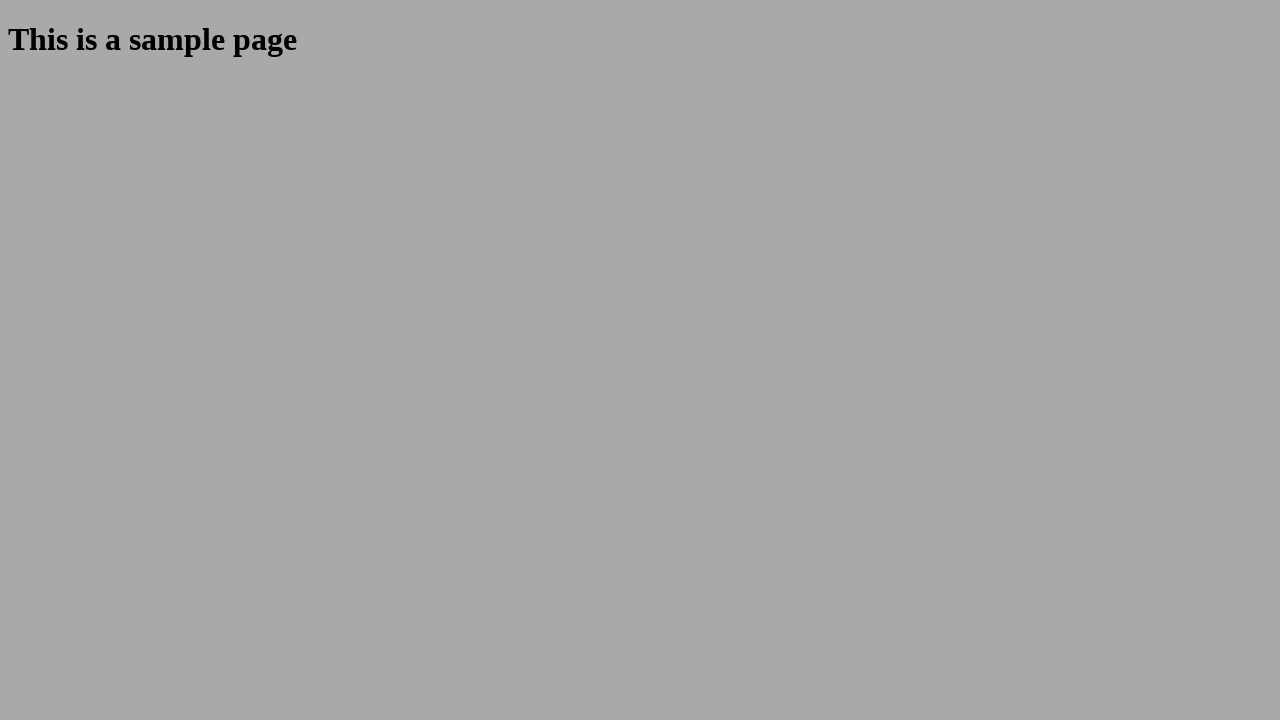

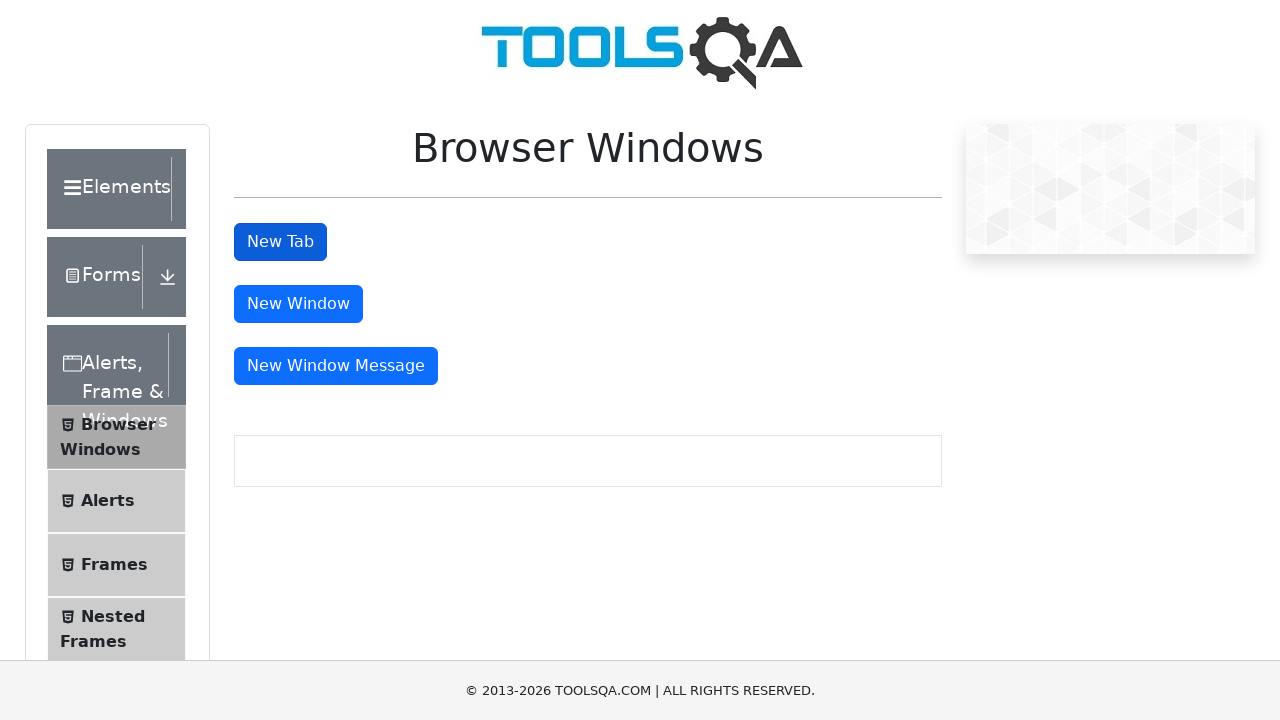